Tests dropdown menu interaction by clicking the dropdown button and selecting an autocomplete option

Starting URL: https://formy-project.herokuapp.com/dropdown

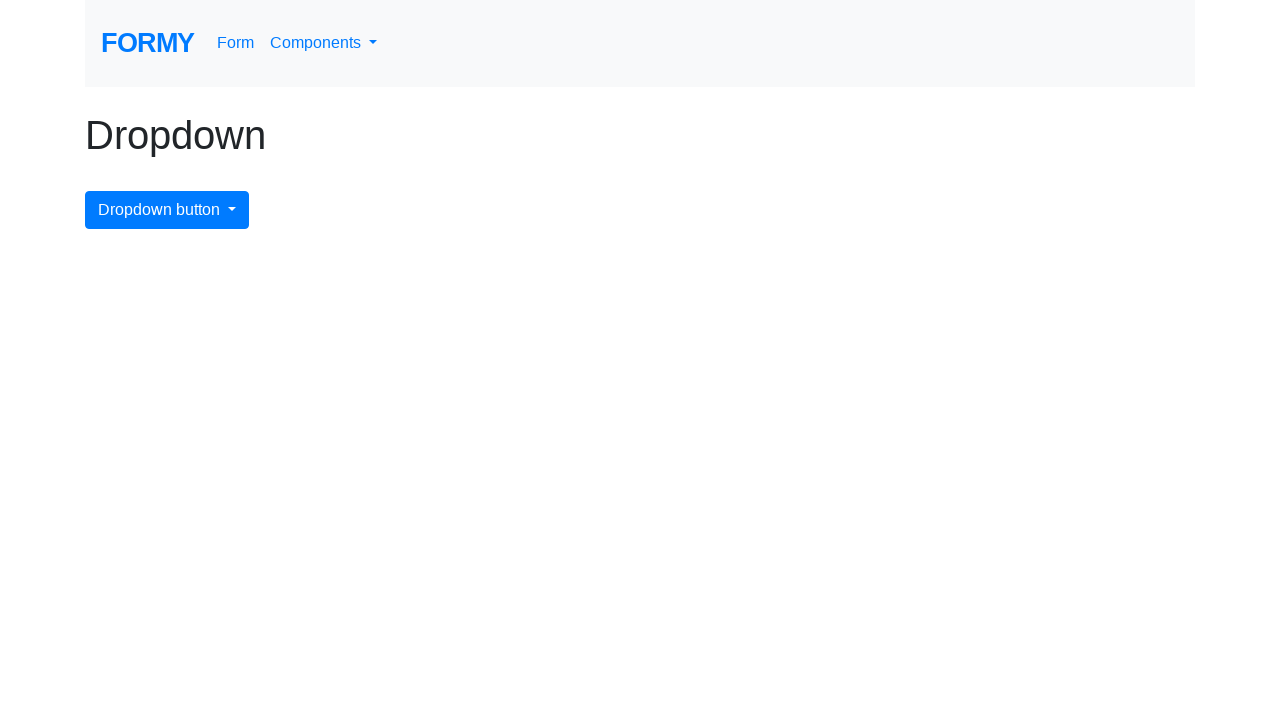

Clicked the dropdown menu button at (167, 210) on #dropdownMenuButton
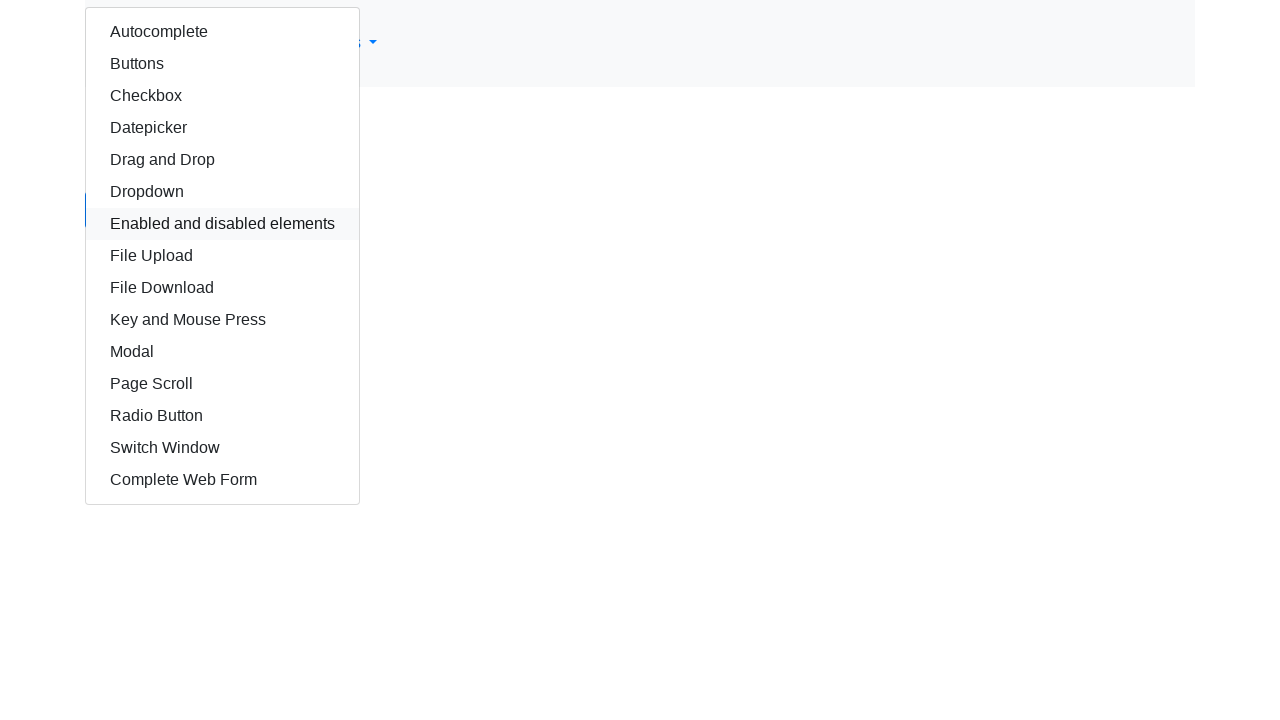

Selected autocomplete option from dropdown menu at (222, 32) on #autocomplete
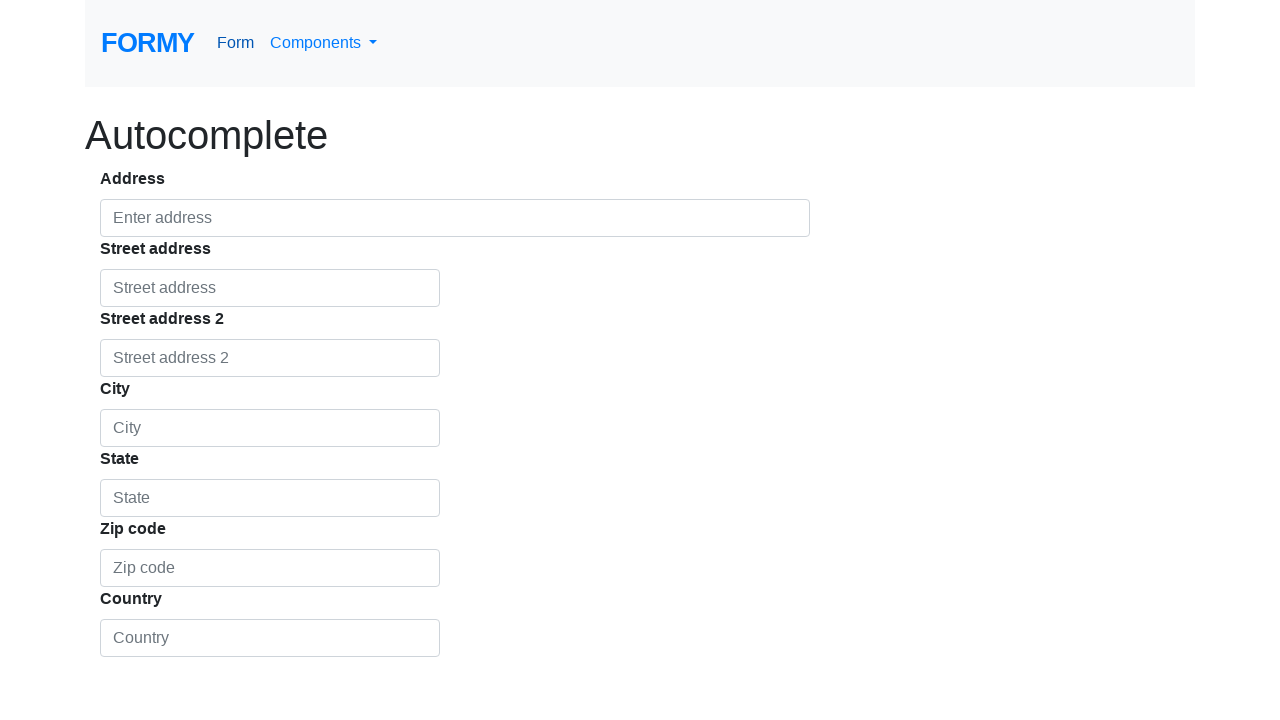

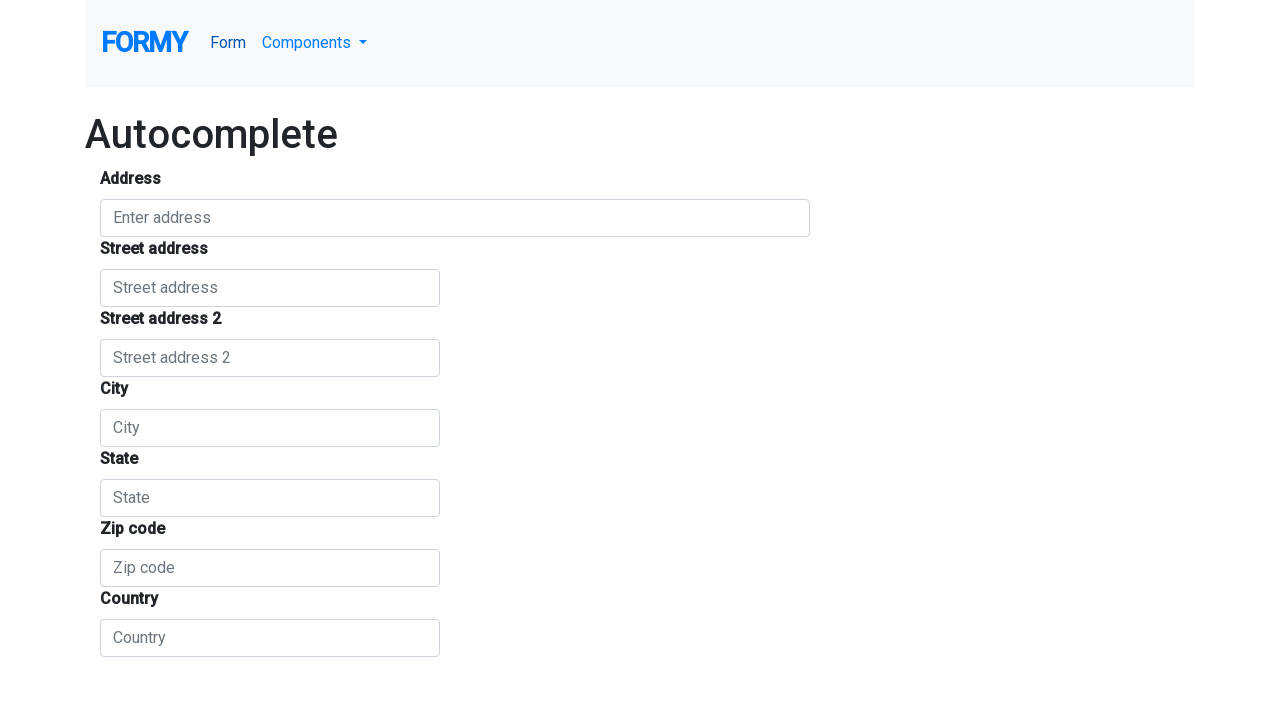